Tests checkbox functionality by checking multiple checkboxes and verifying their states

Starting URL: https://rahulshettyacademy.com/AutomationPractice/

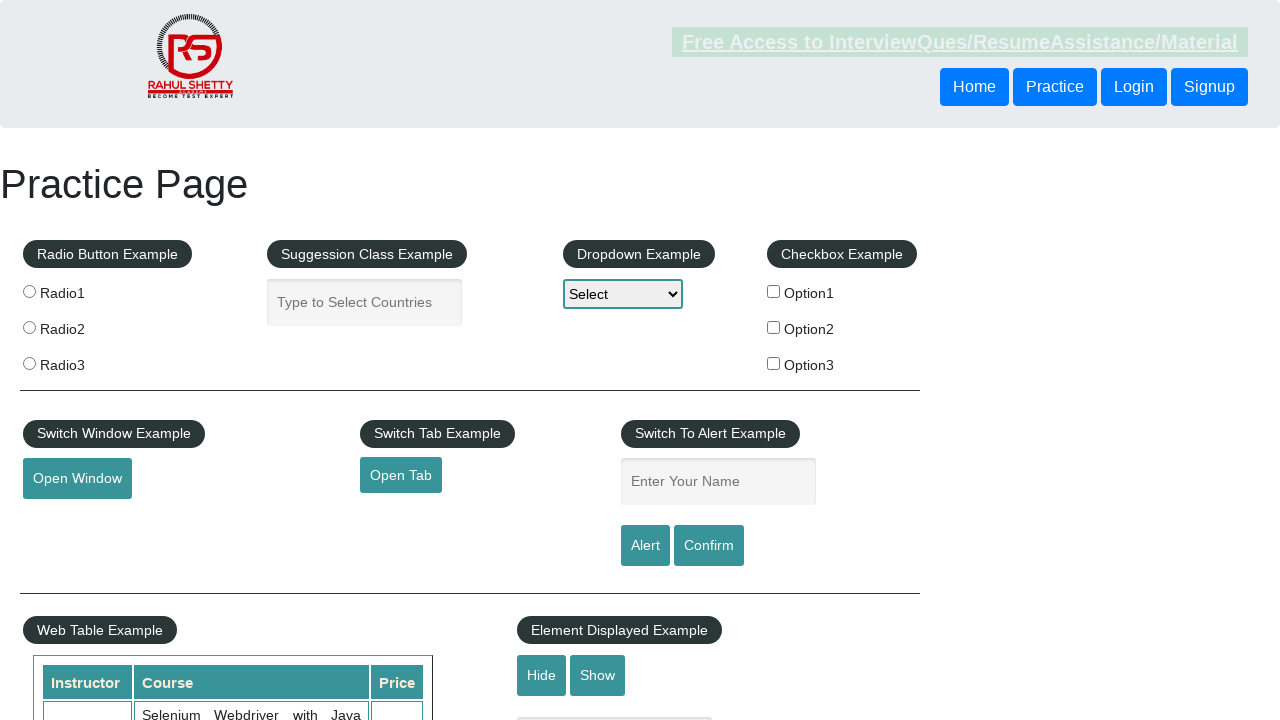

Checkbox example section loaded
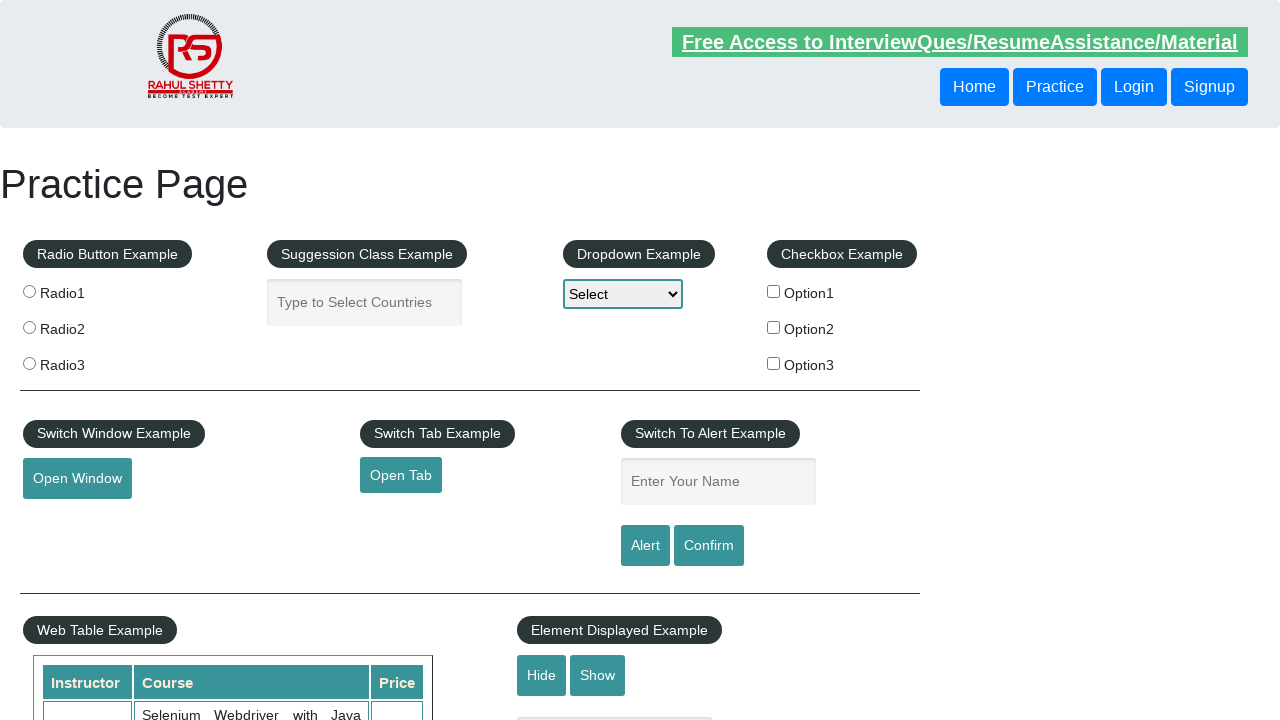

Checked option1 checkbox at (774, 291) on input[value='option1']
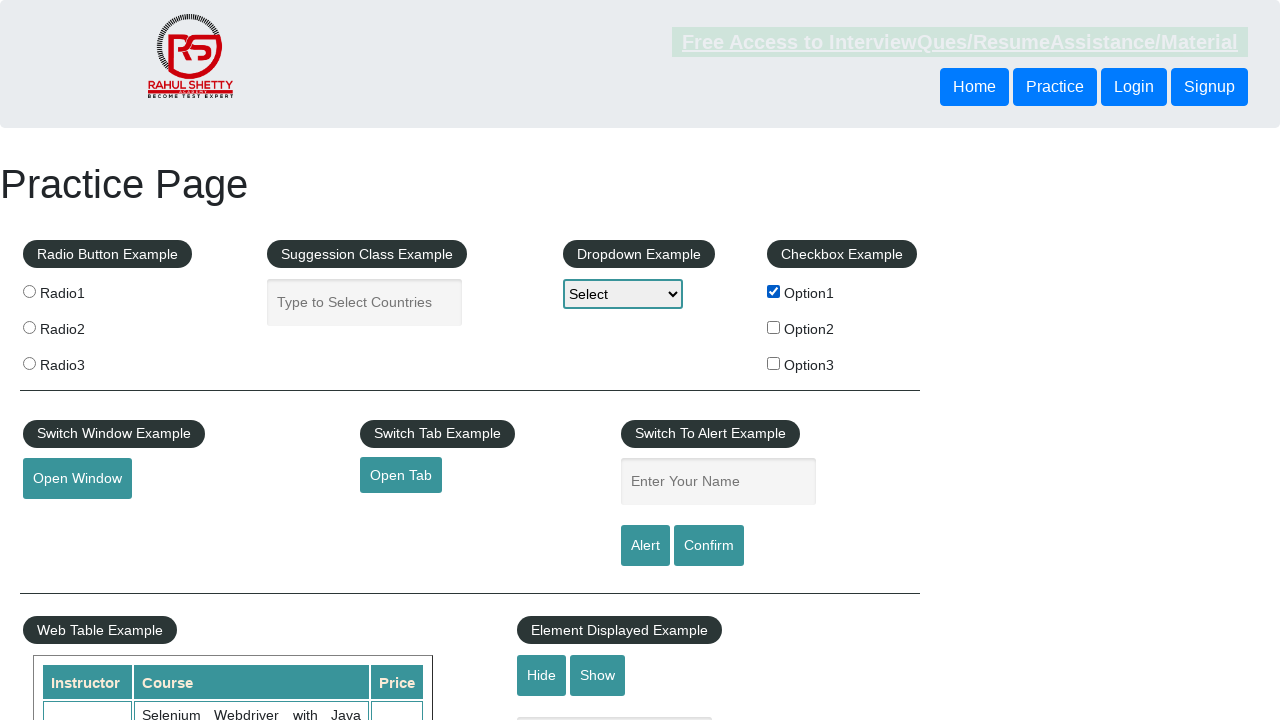

Checked option3 checkbox at (774, 363) on input[value='option3']
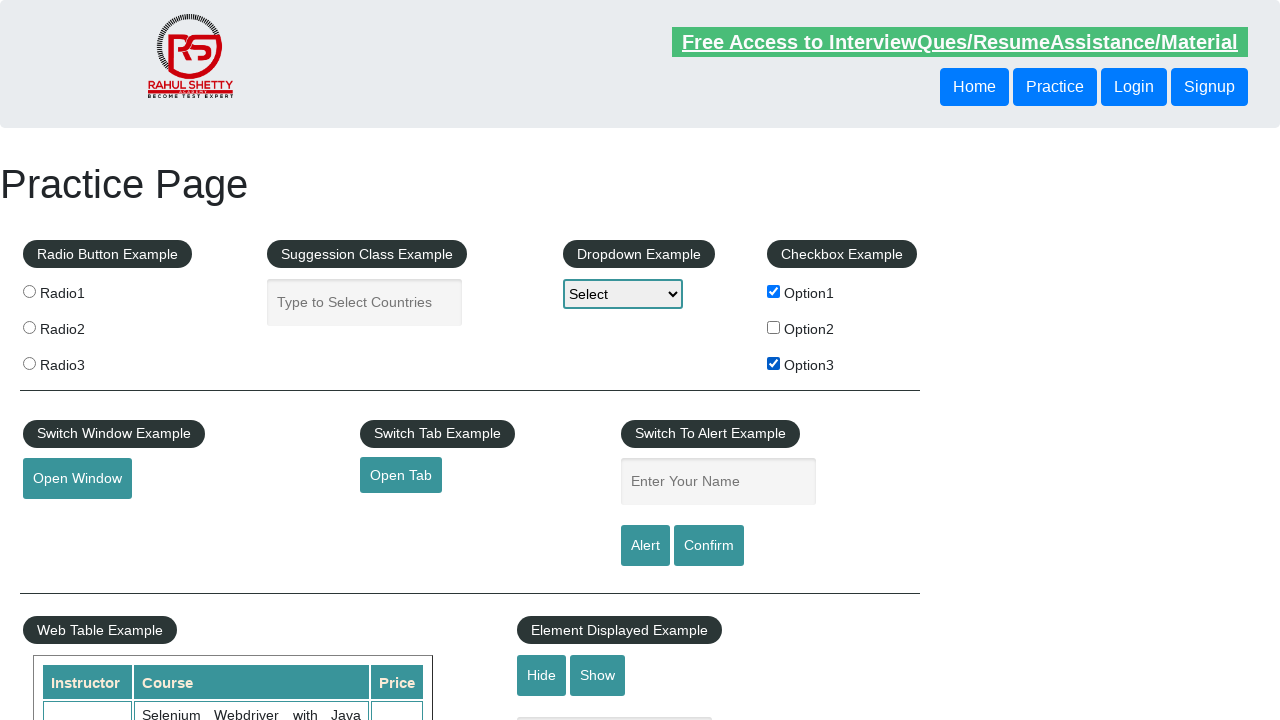

Verified that Benz checkbox is not checked
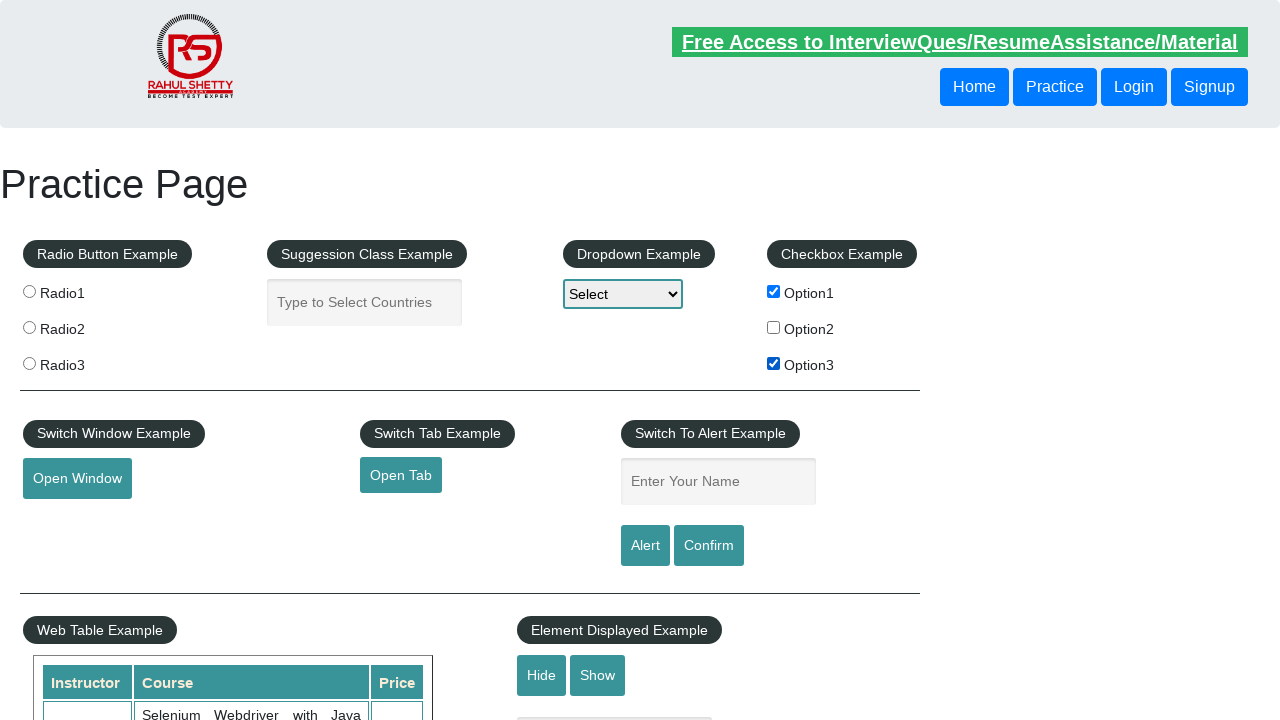

Verified that BMW checkbox is checked
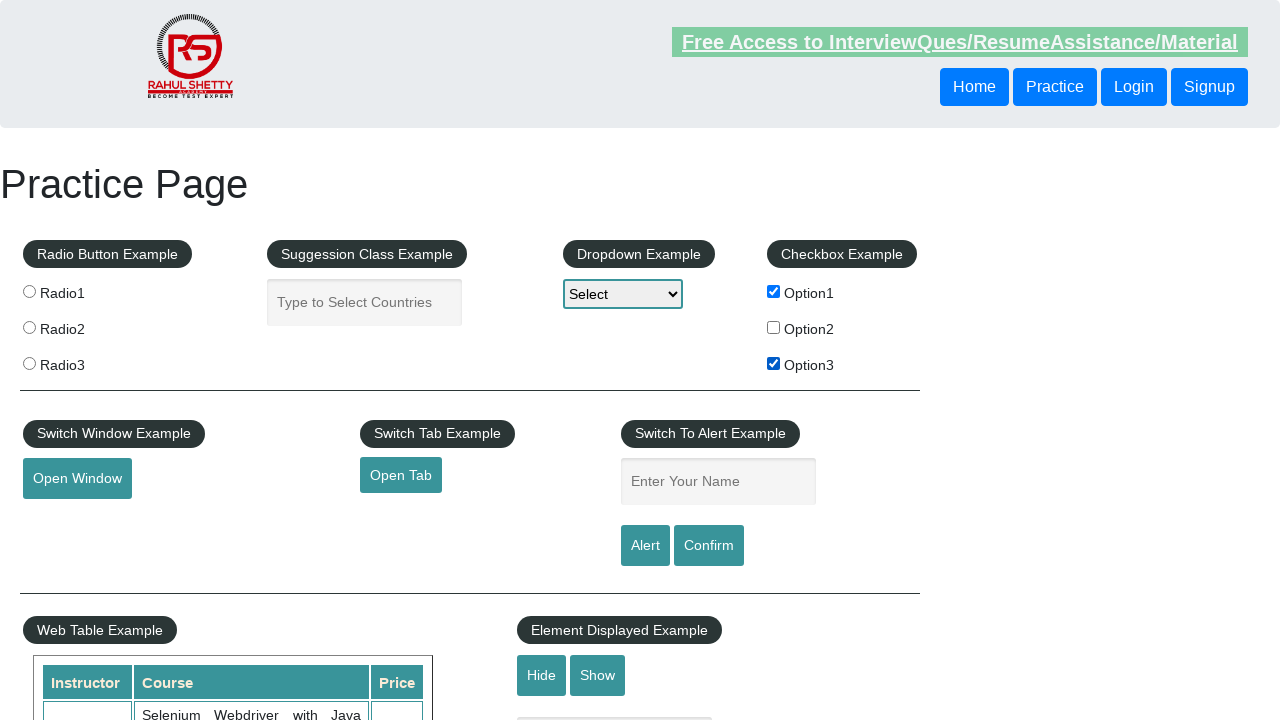

Verified that Honda checkbox is checked
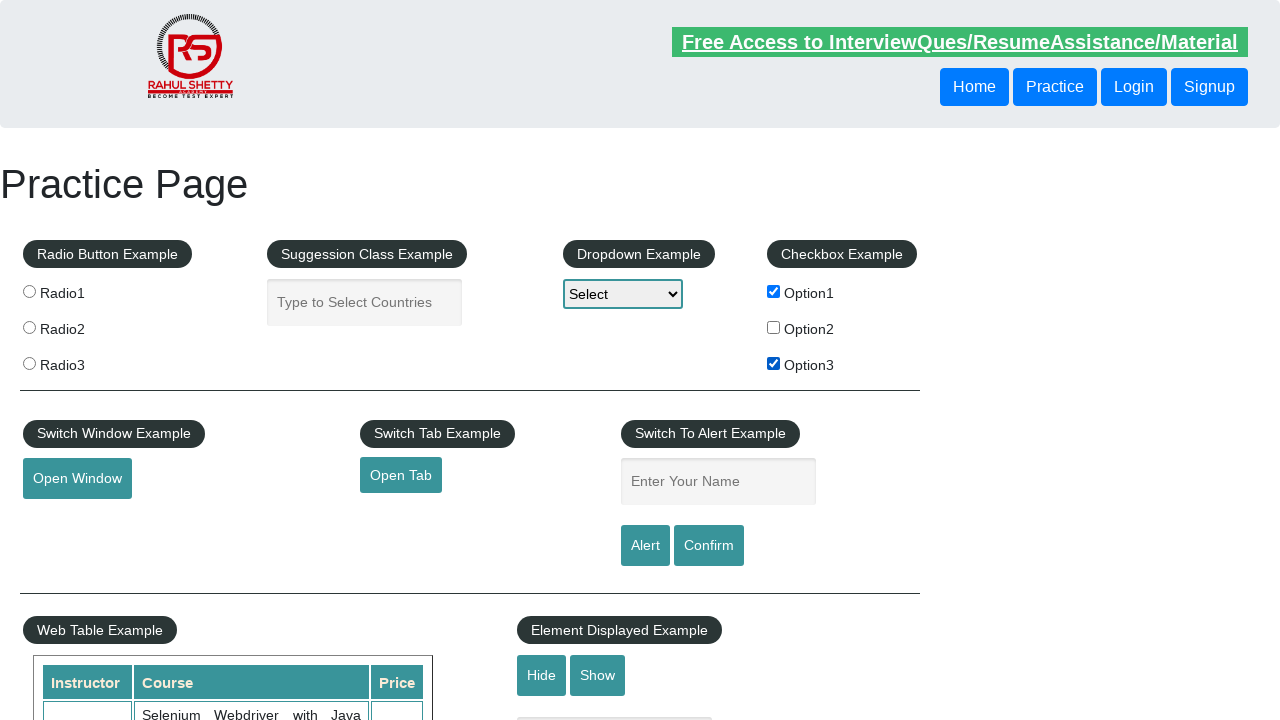

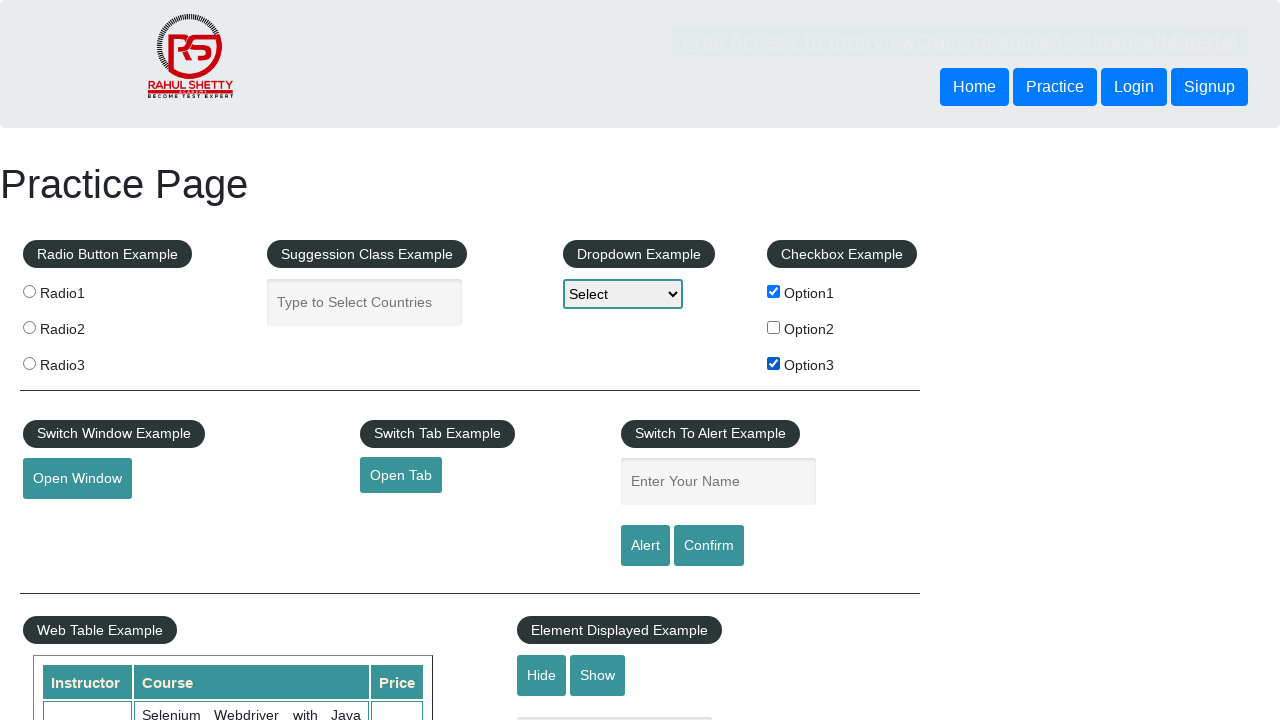